Tests the search functionality on Playwright documentation site by clicking the search button, verifying the search input becomes visible and editable, then filling in a search query and verifying the input value.

Starting URL: https://playwright.dev/python

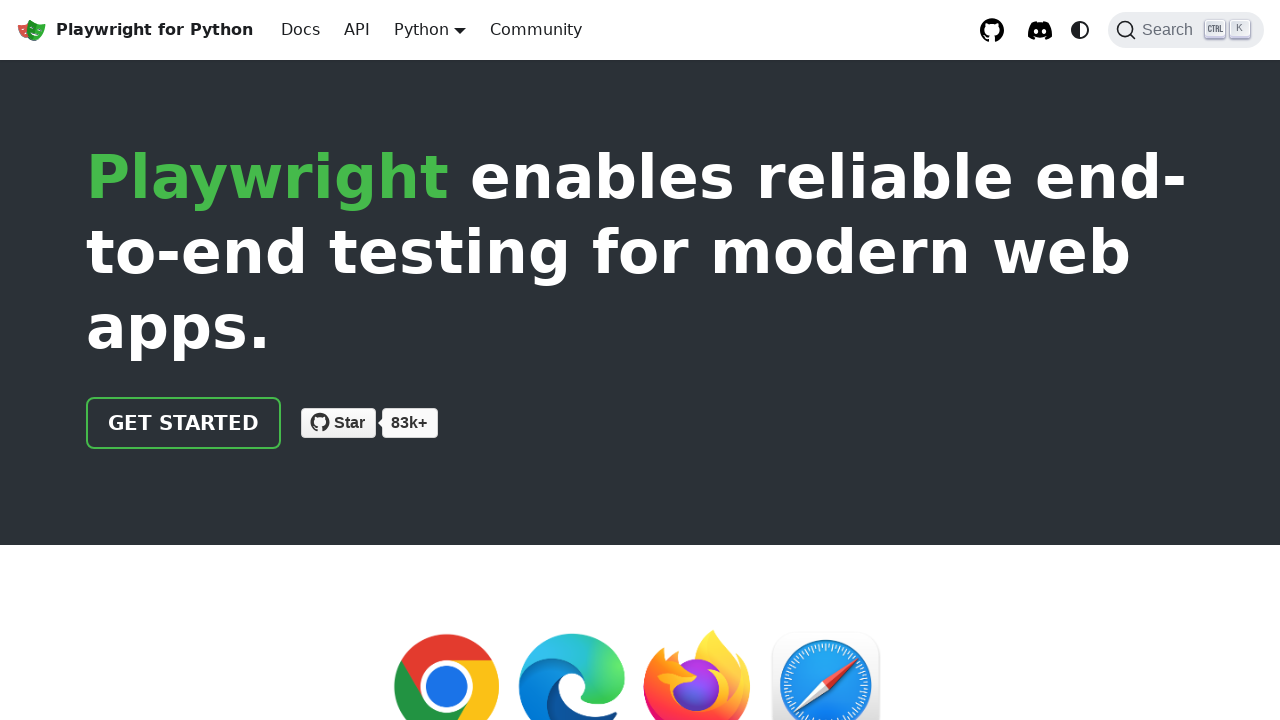

Located search input field with placeholder 'Search docs'
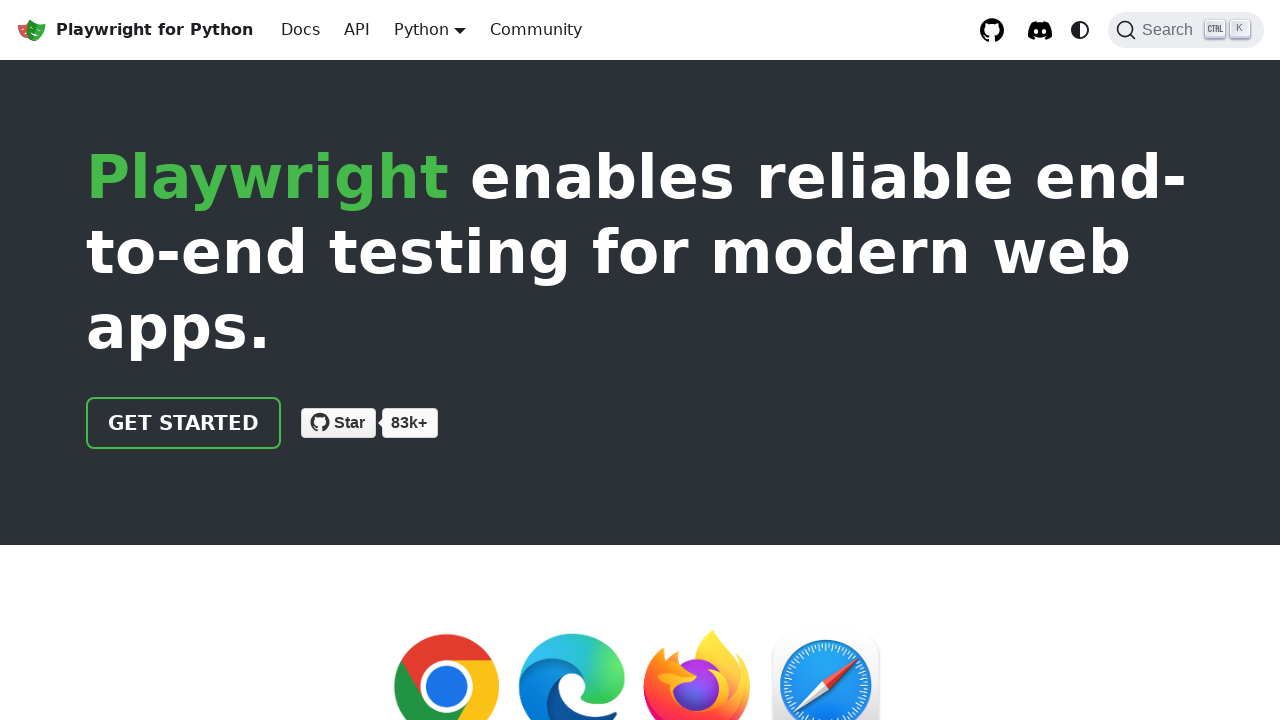

Located search button
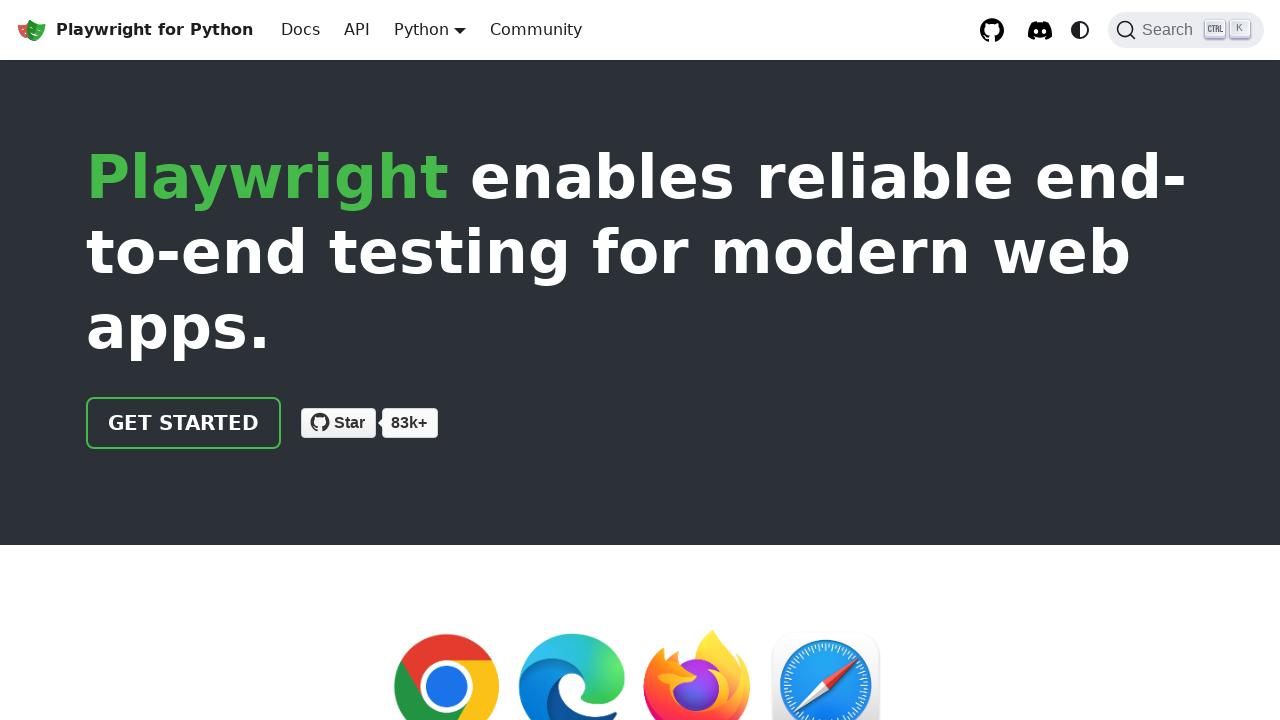

Clicked search button to reveal search input at (1186, 30) on internal:role=button[name="Search"i]
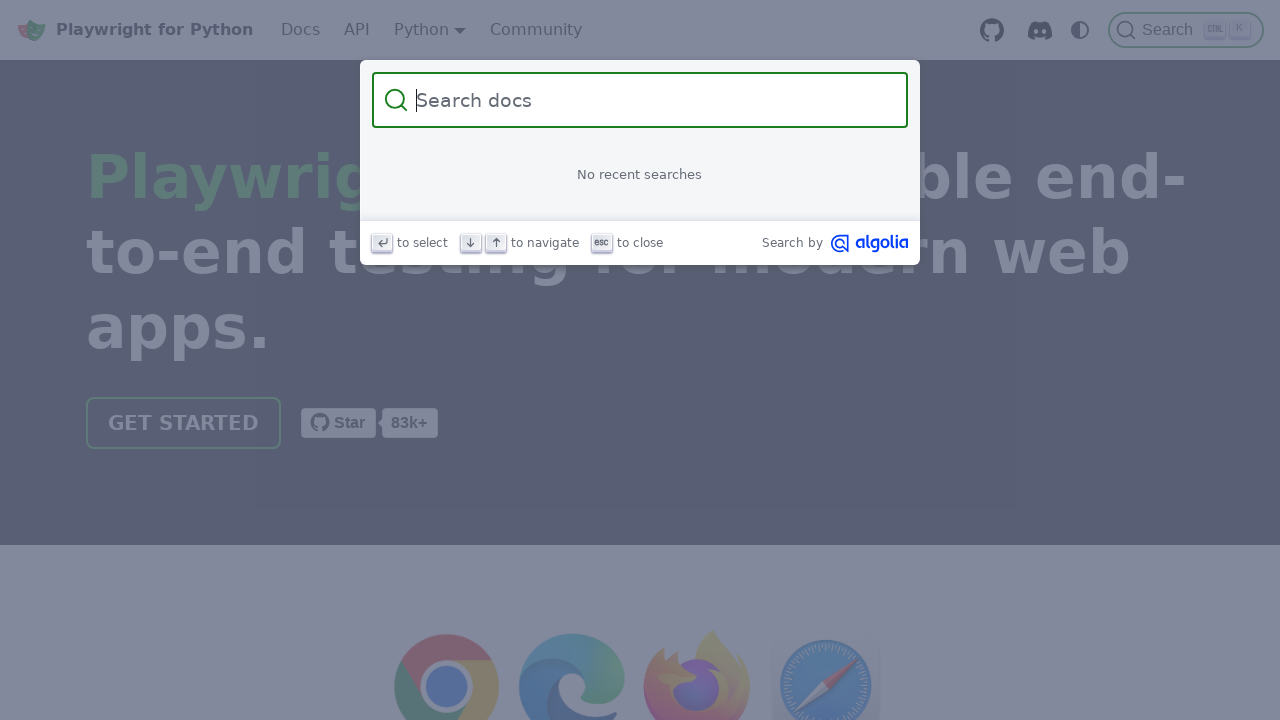

Search input became visible and editable
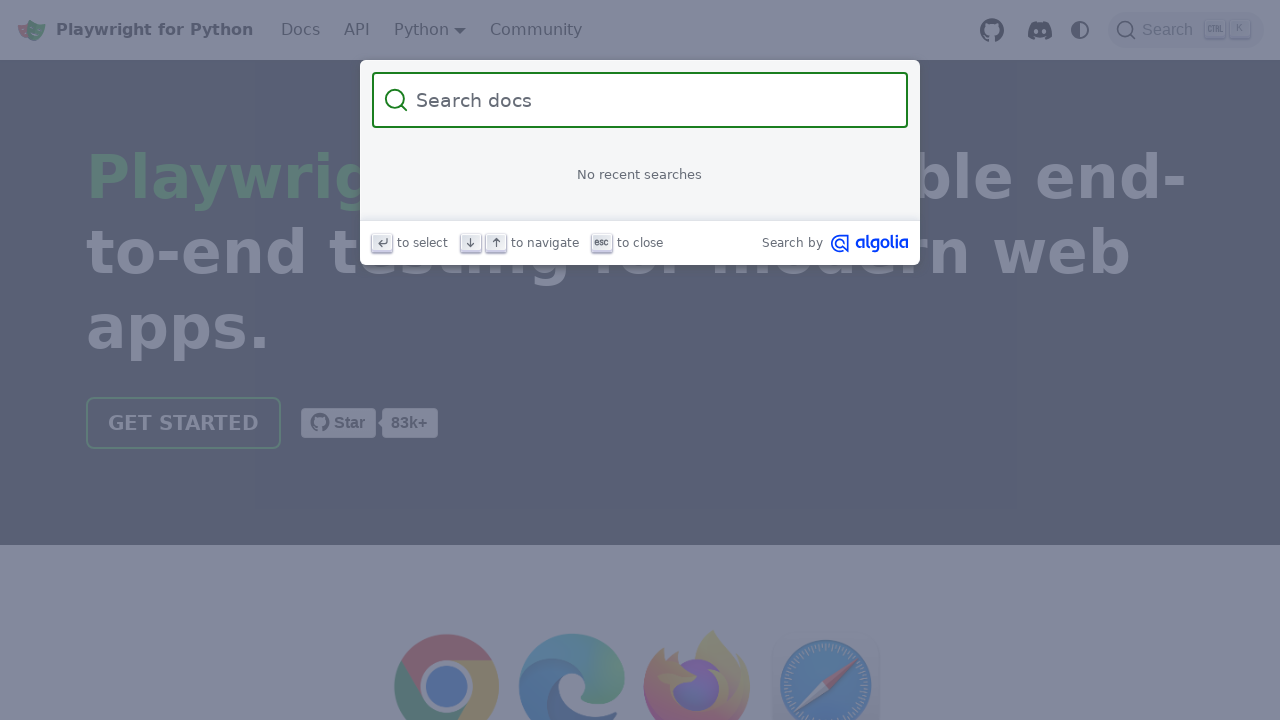

Filled search input with query 'assertions' on internal:attr=[placeholder="Search docs"i]
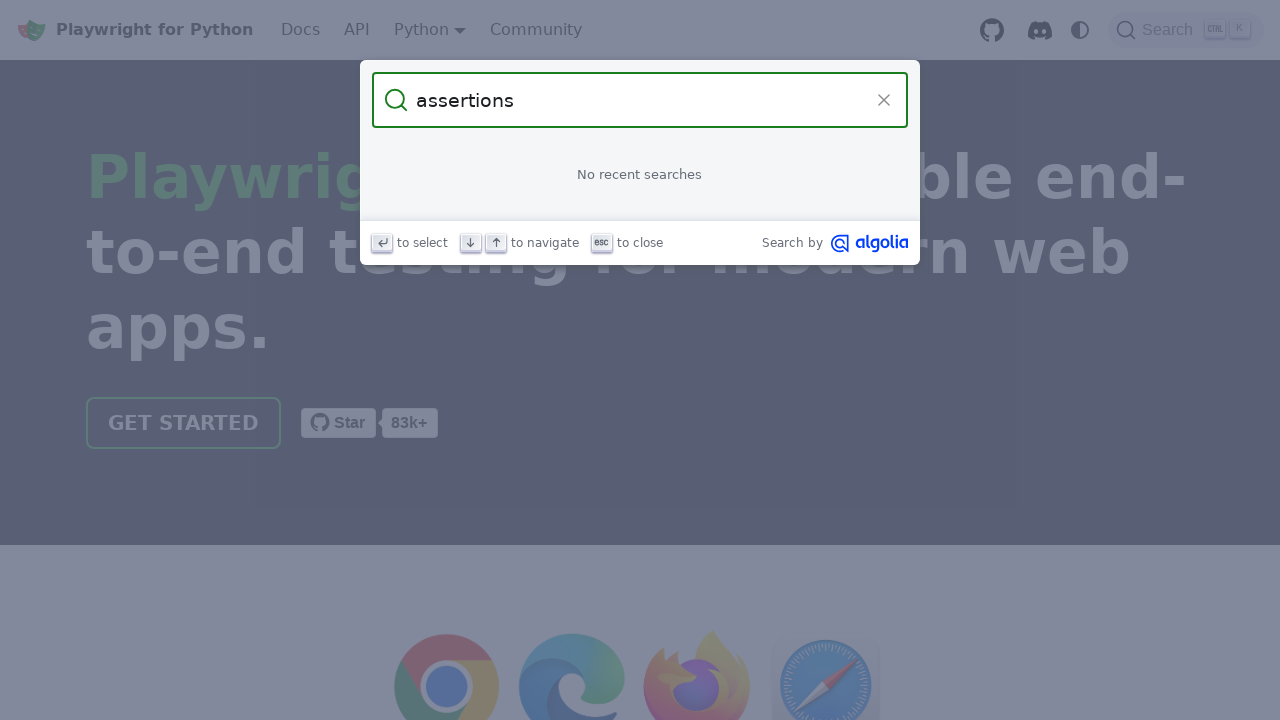

Waited 500ms to ensure search query was processed
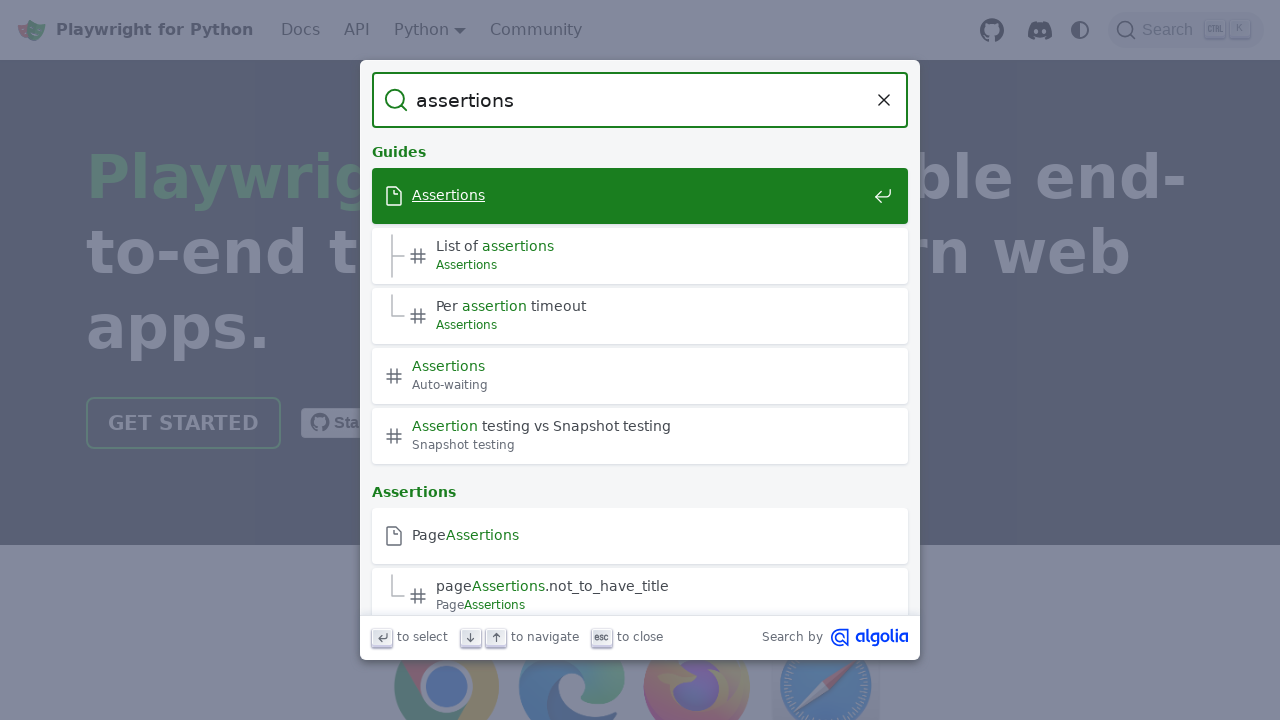

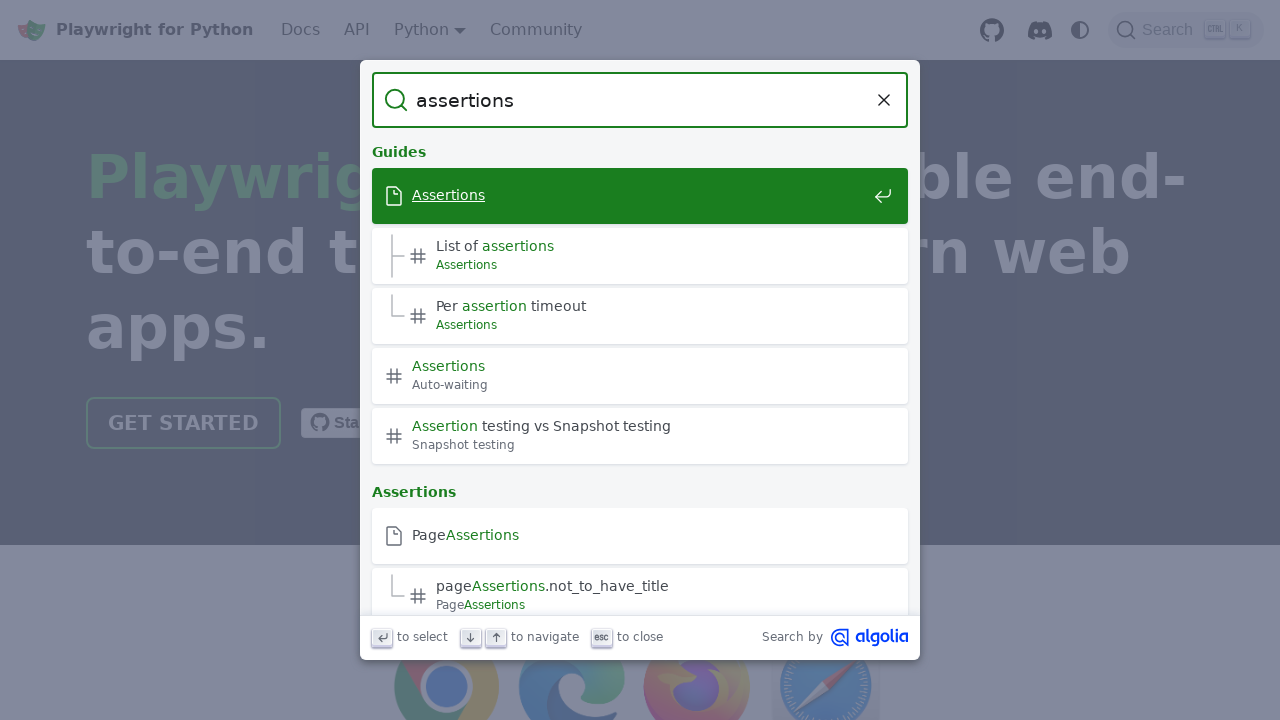